Tests decimal multiplication by calculating 6.4 × 1.1 on a web calculator and verifying the result.

Starting URL: https://nuix.github.io/SDET/senior-sdet/stagingCalc/index.html

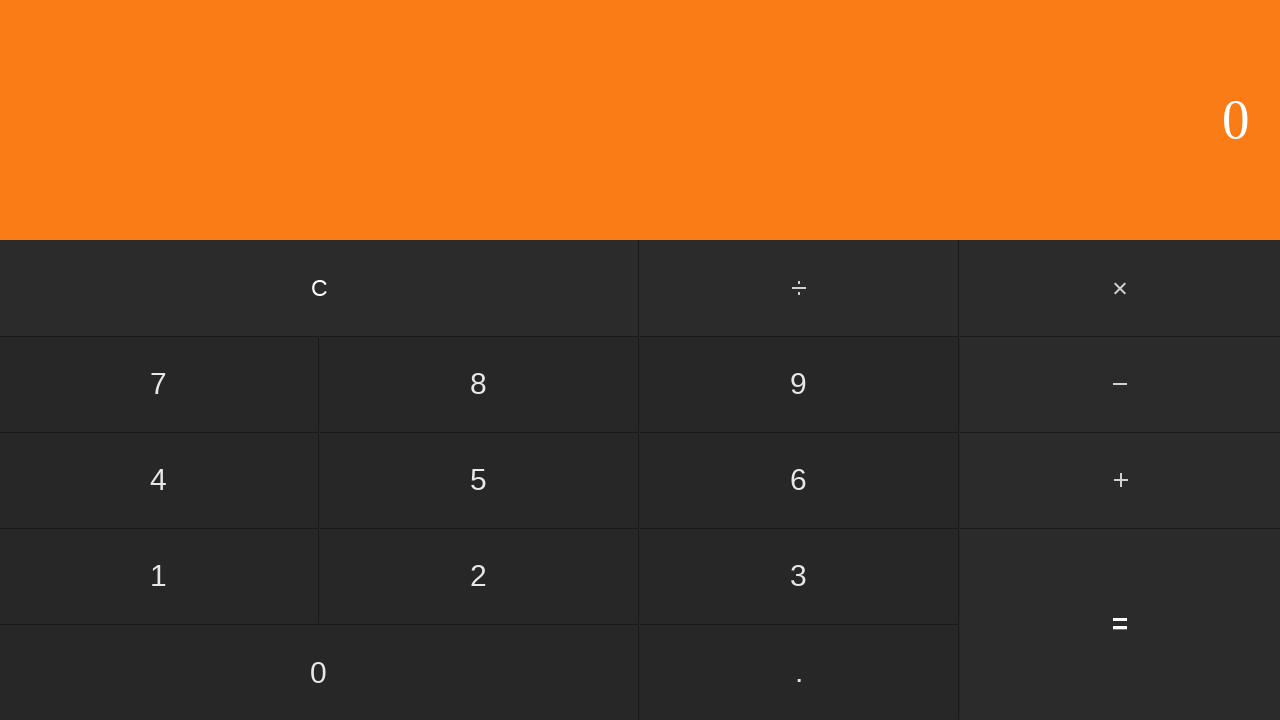

Clicked number 6 on calculator at (799, 480) on input[value='6']
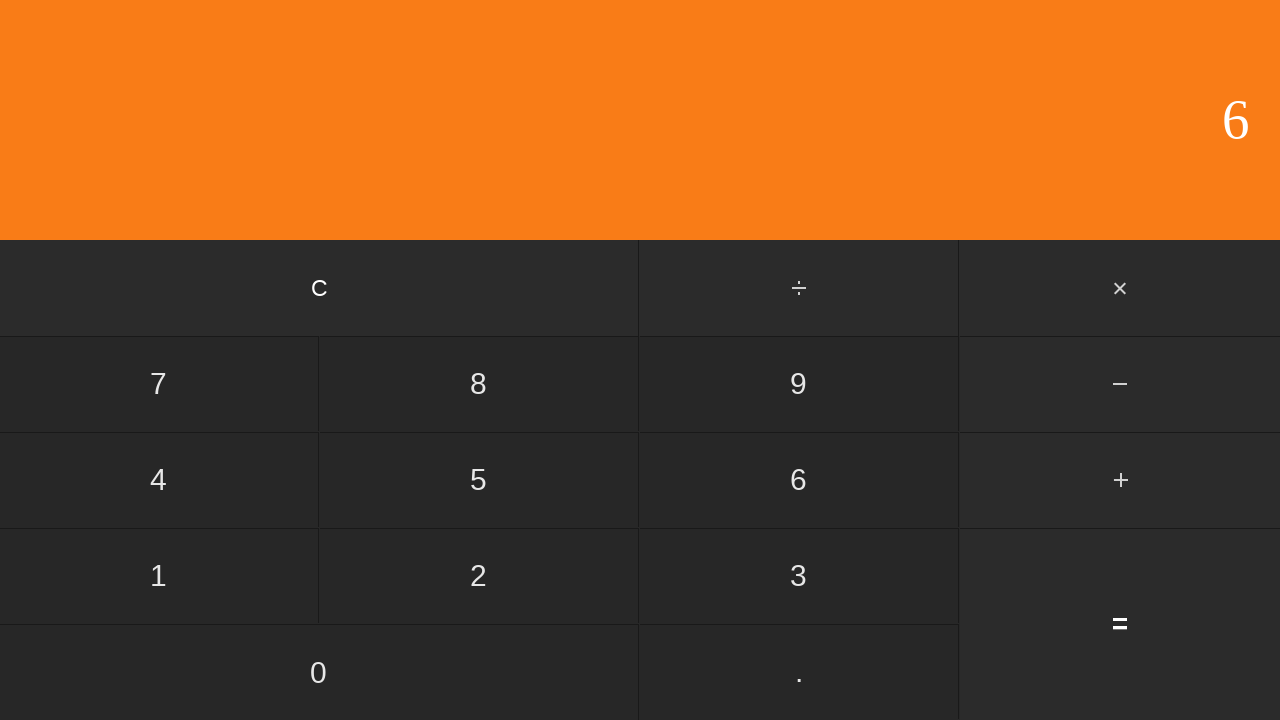

Clicked decimal point at (799, 672) on input[value='.']
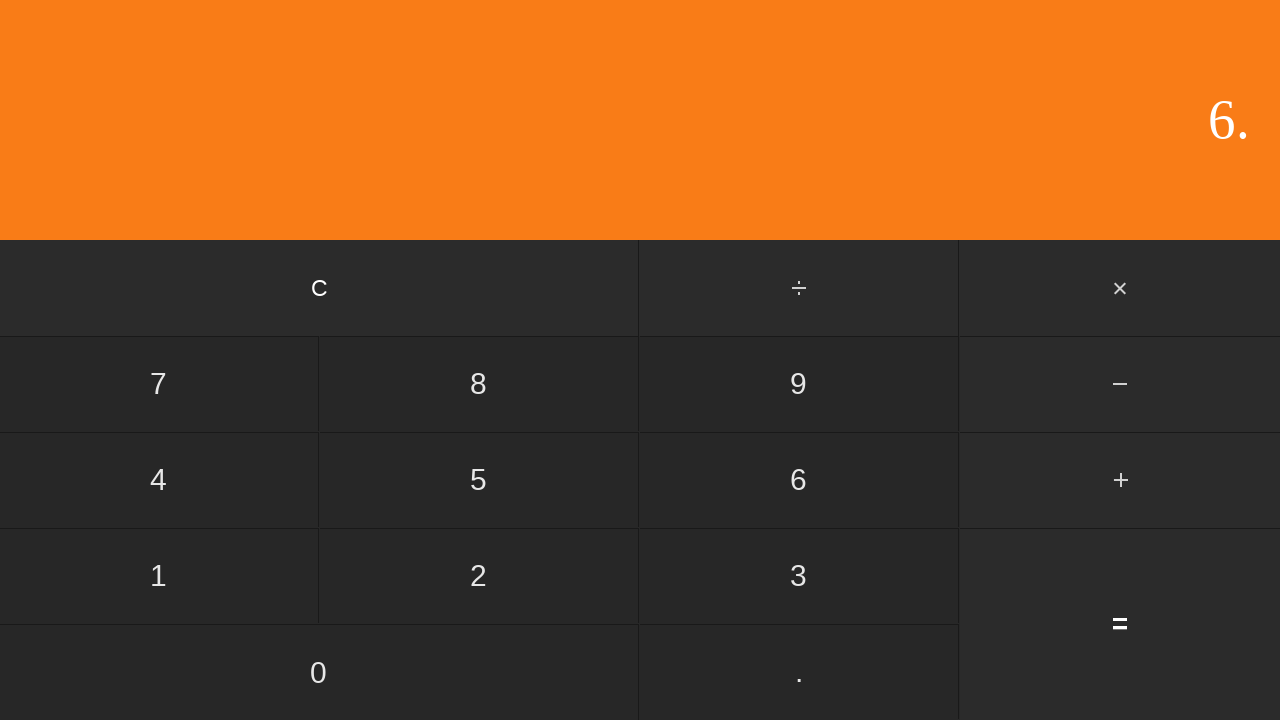

Clicked number 4, completing first number 6.4 at (159, 480) on input[value='4']
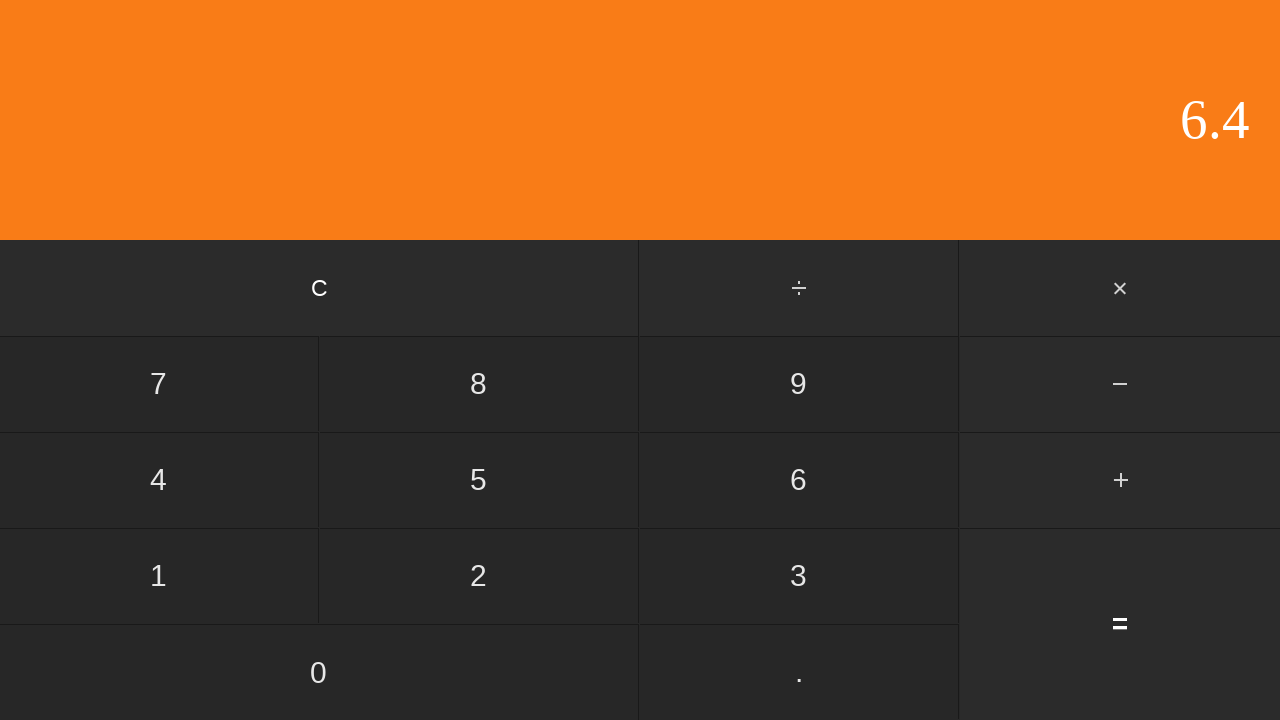

Clicked multiply button at (1120, 288) on #multiply
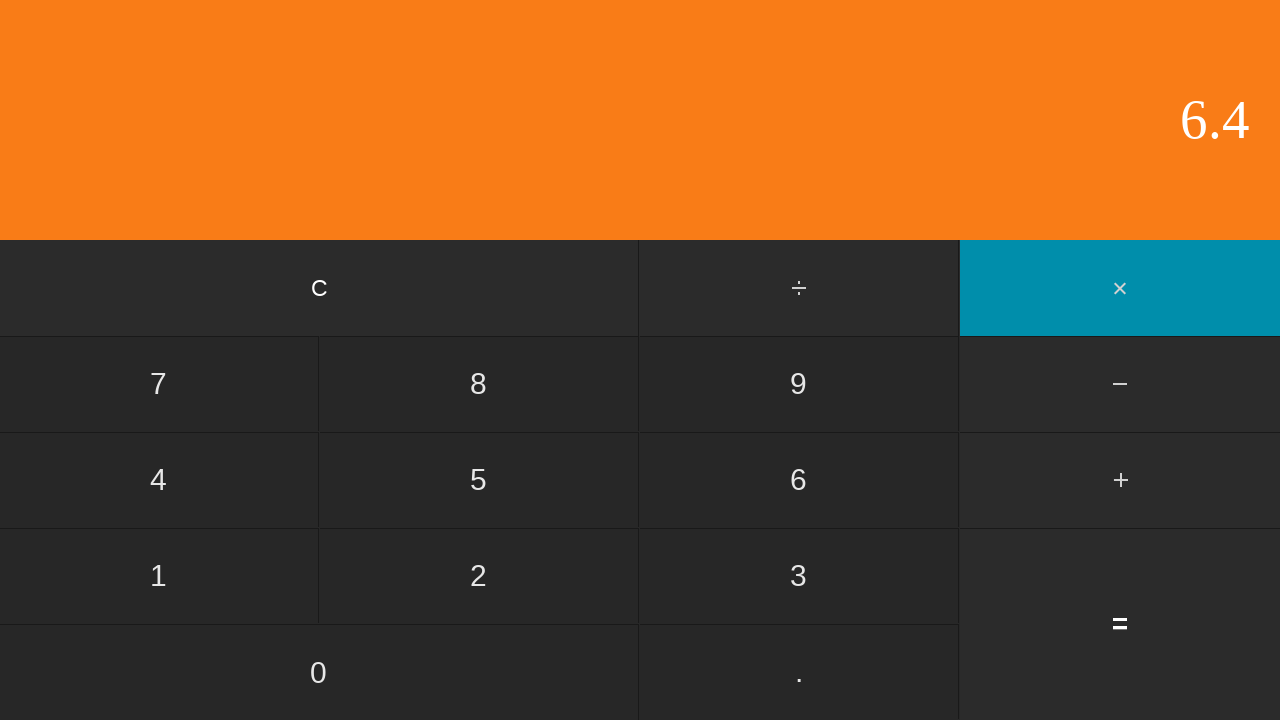

Clicked number 1 for second operand at (159, 576) on input[value='1']
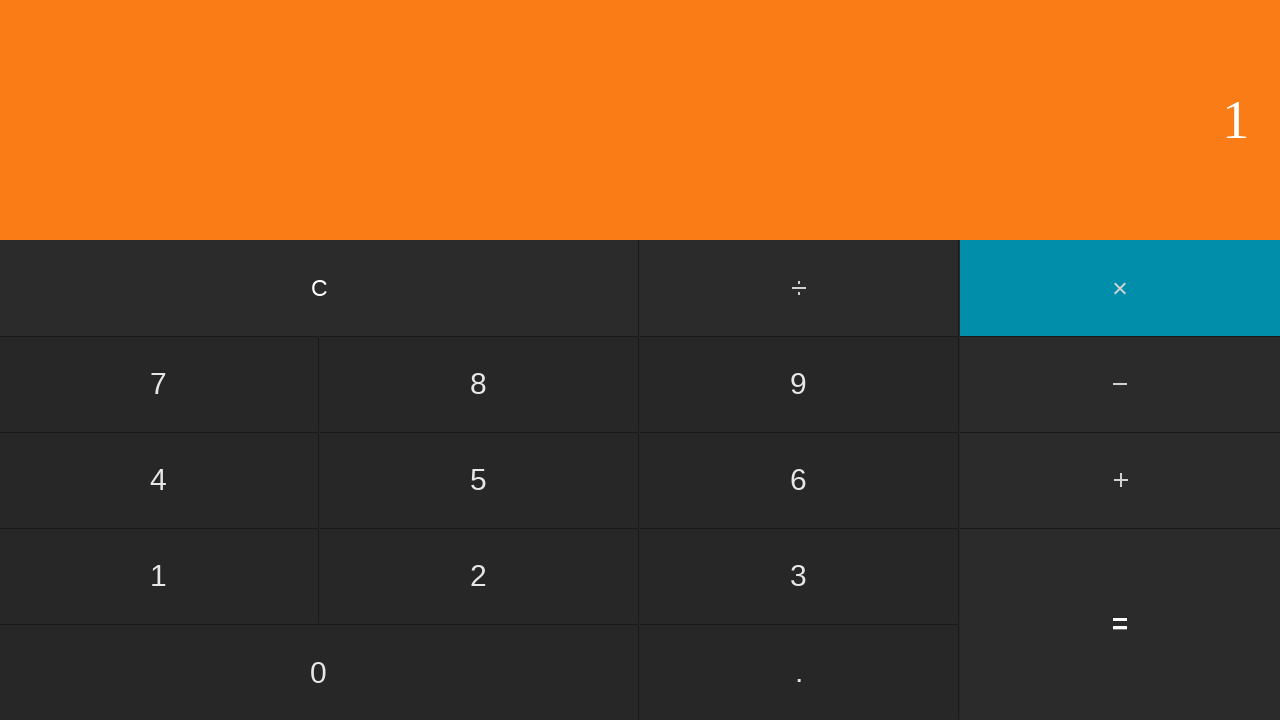

Clicked decimal point for second number at (799, 672) on input[value='.']
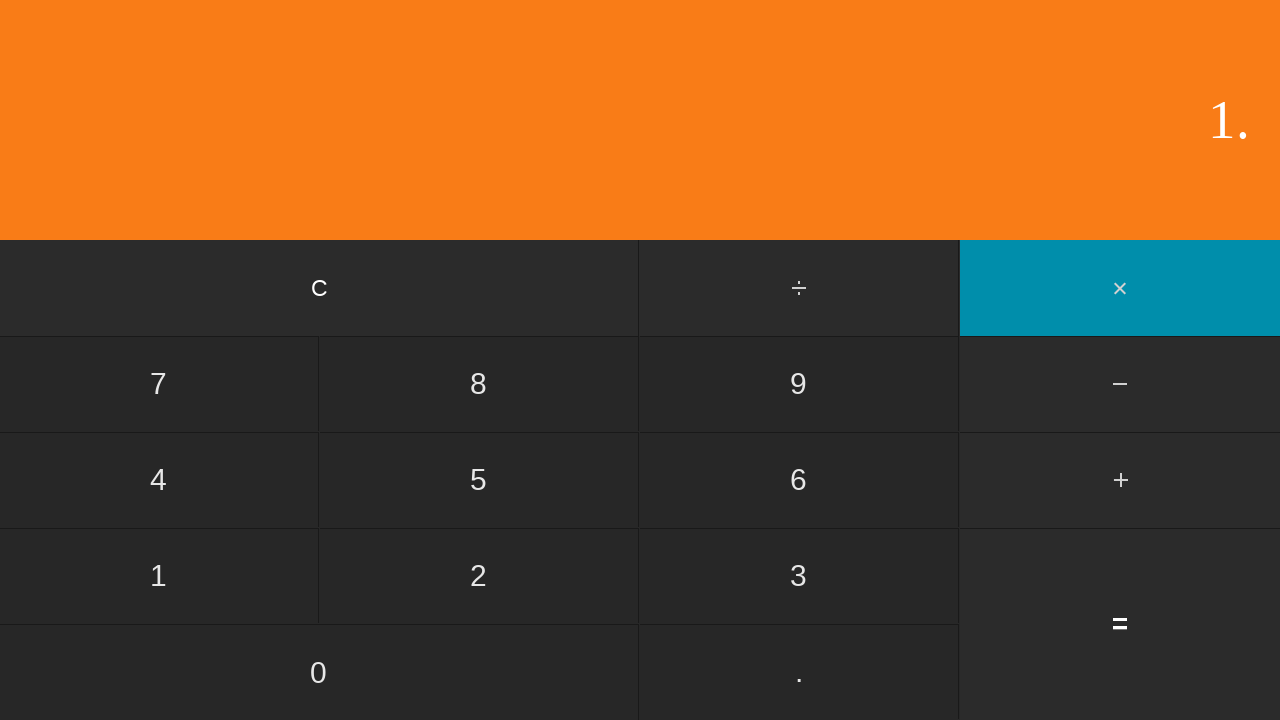

Clicked number 1, completing second number 1.1 at (159, 576) on input[value='1']
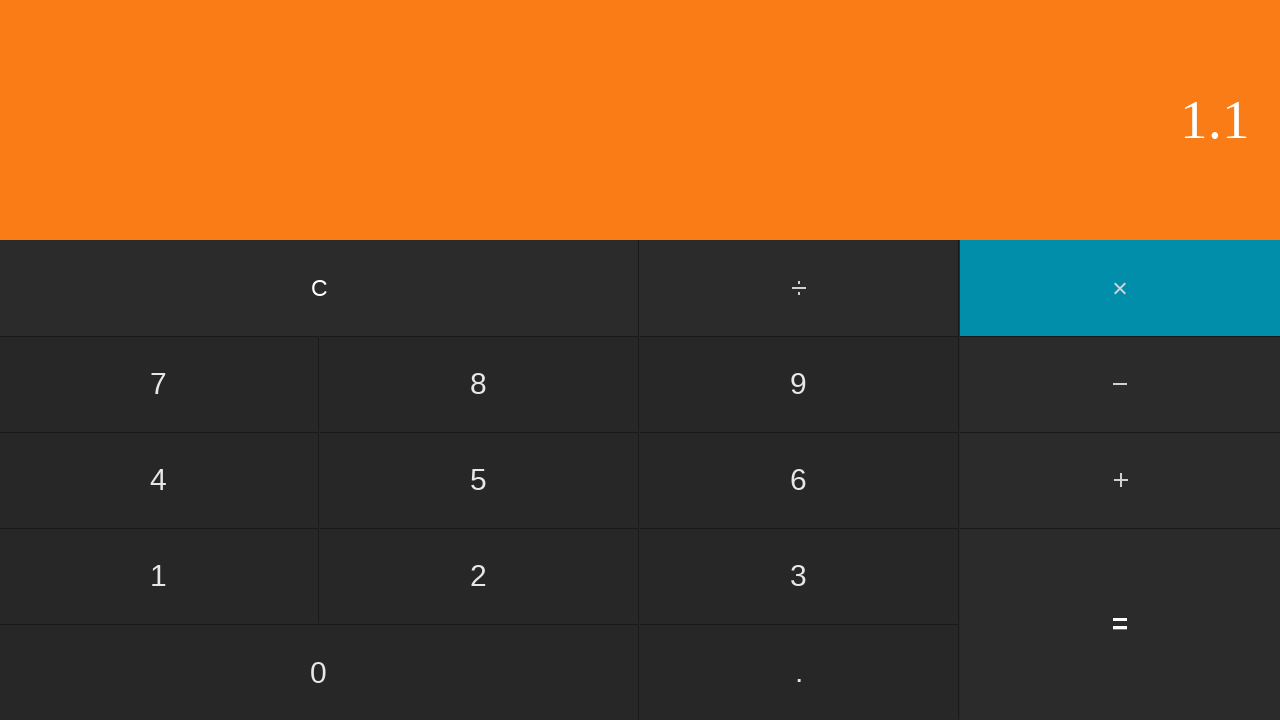

Clicked equals button to calculate 6.4 × 1.1 at (1120, 624) on input[value='=']
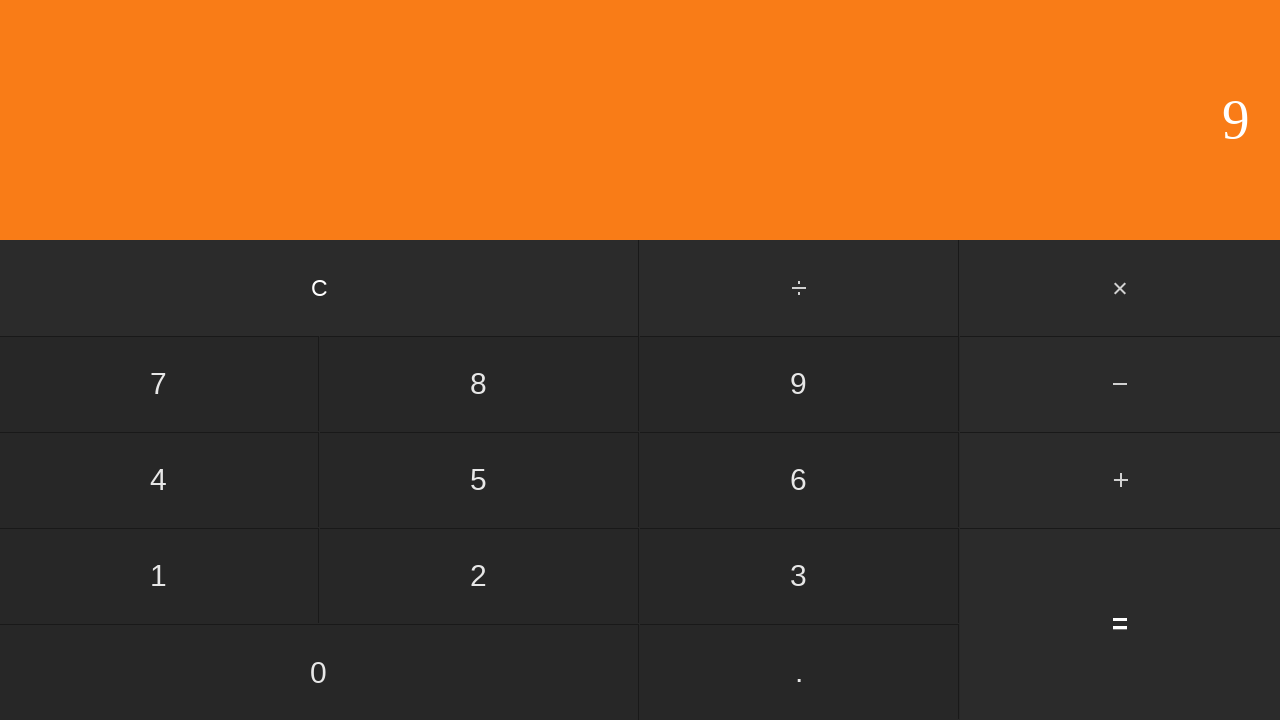

Waited for result to display on calculator
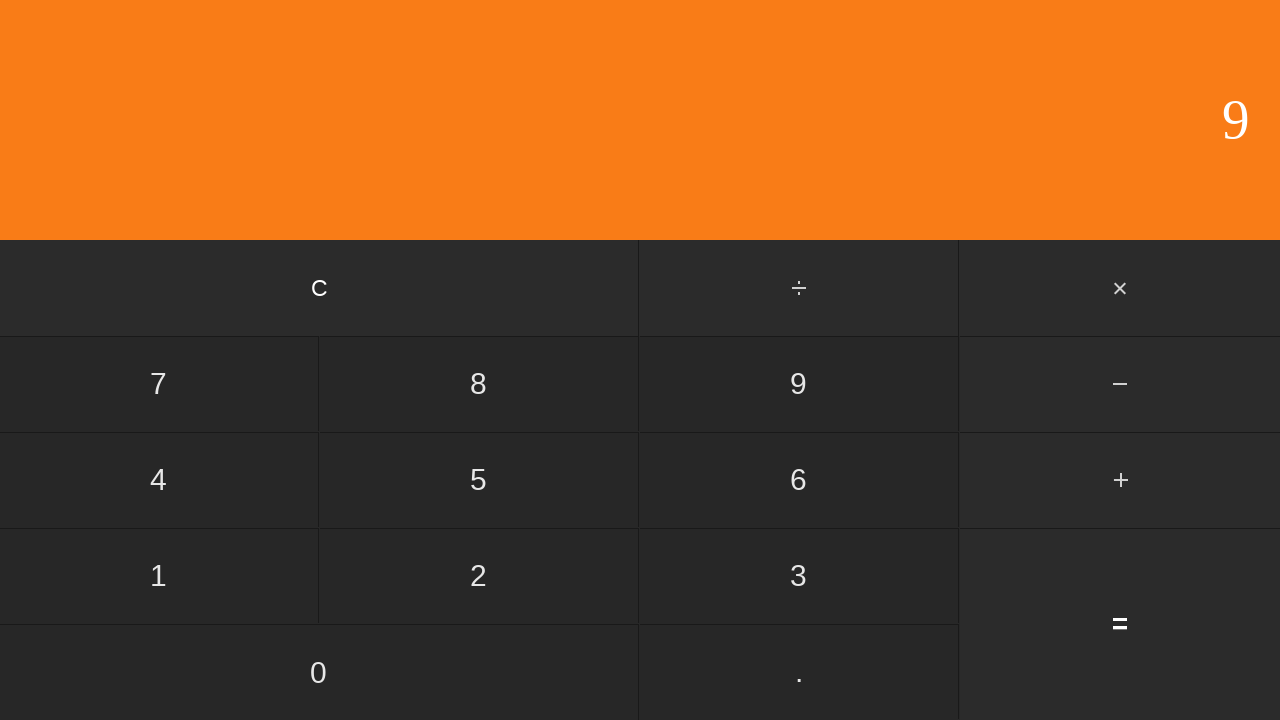

Clicked clear button to reset calculator at (320, 288) on input[value='C']
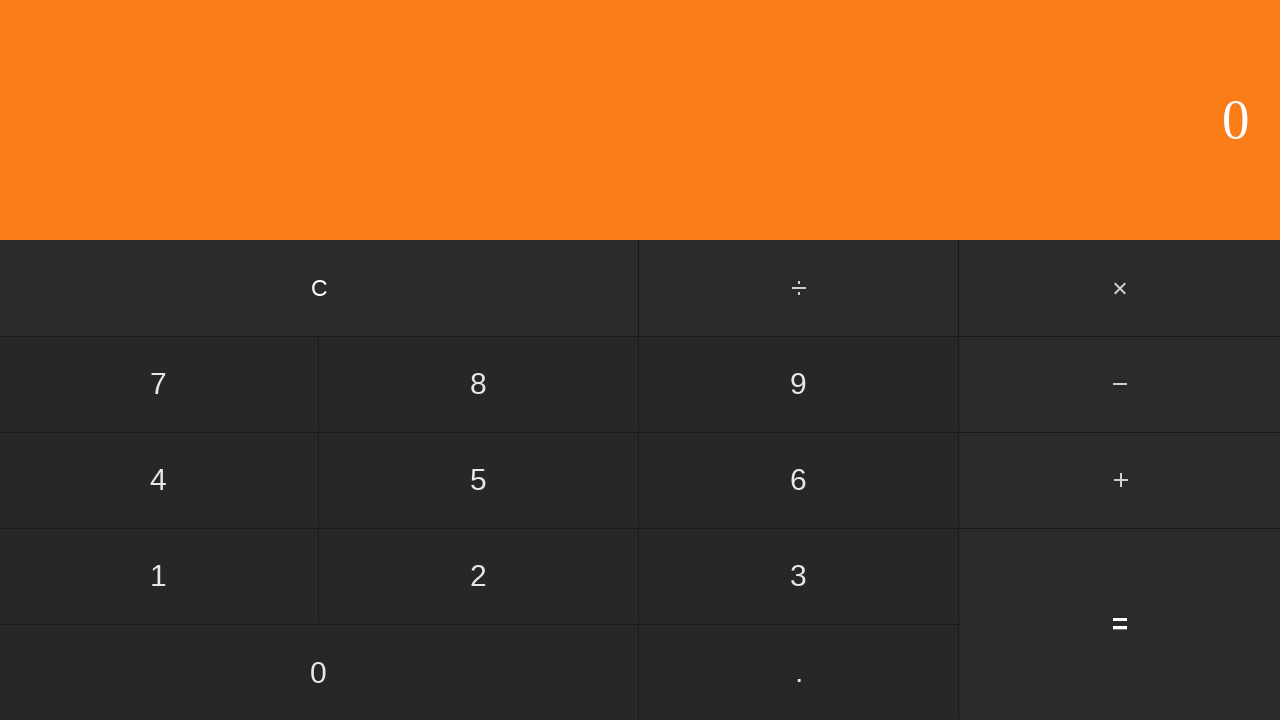

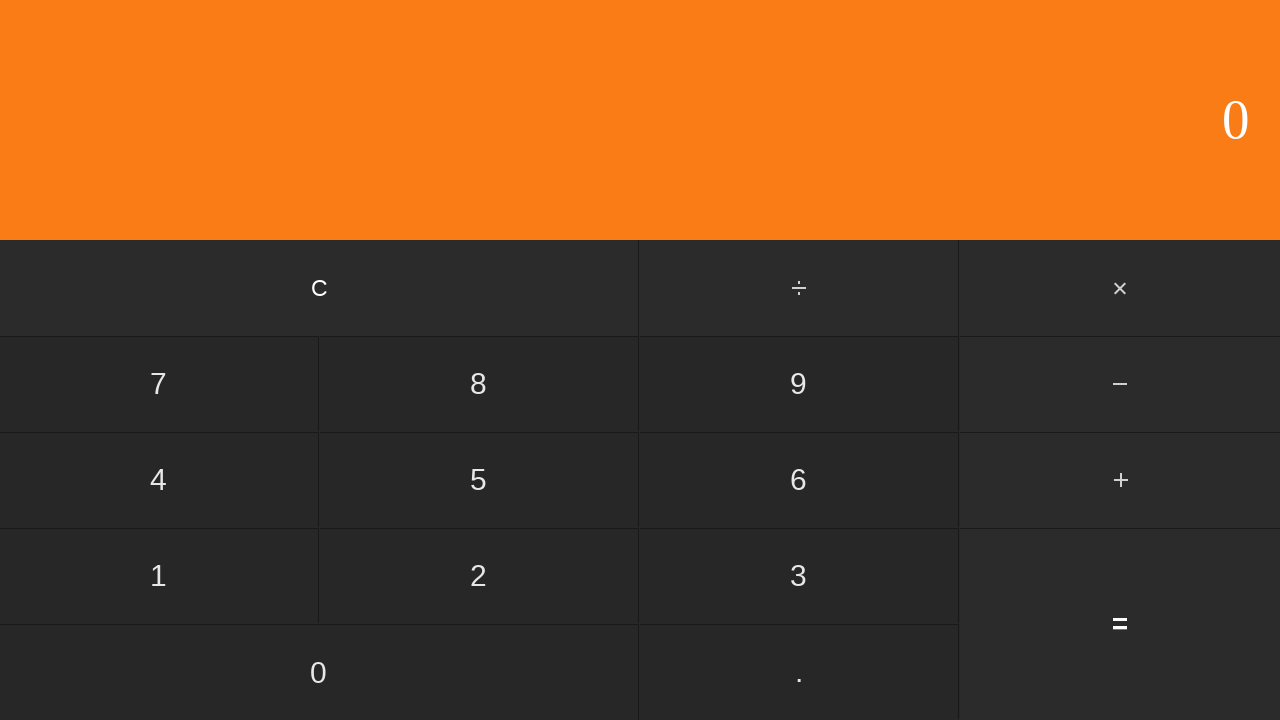